Demonstrates click-hold, move, and release mouse actions for drag operation

Starting URL: https://crossbrowsertesting.github.io/drag-and-drop

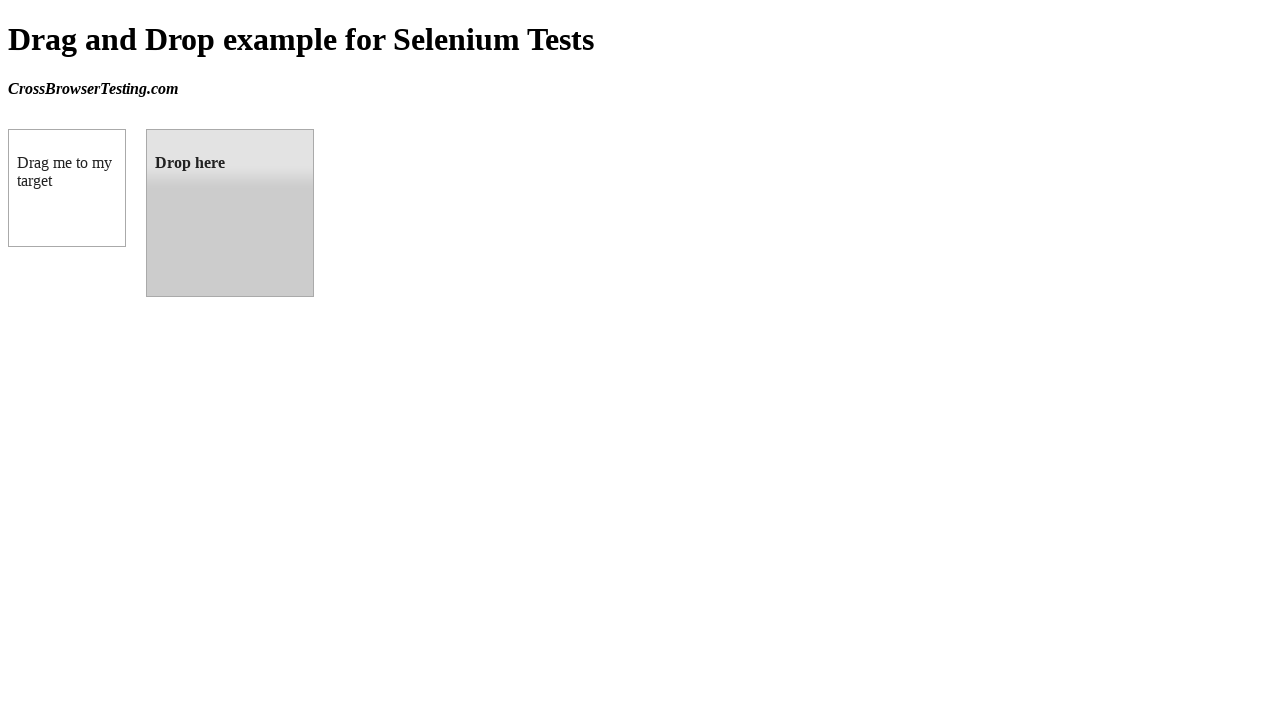

Located draggable source element
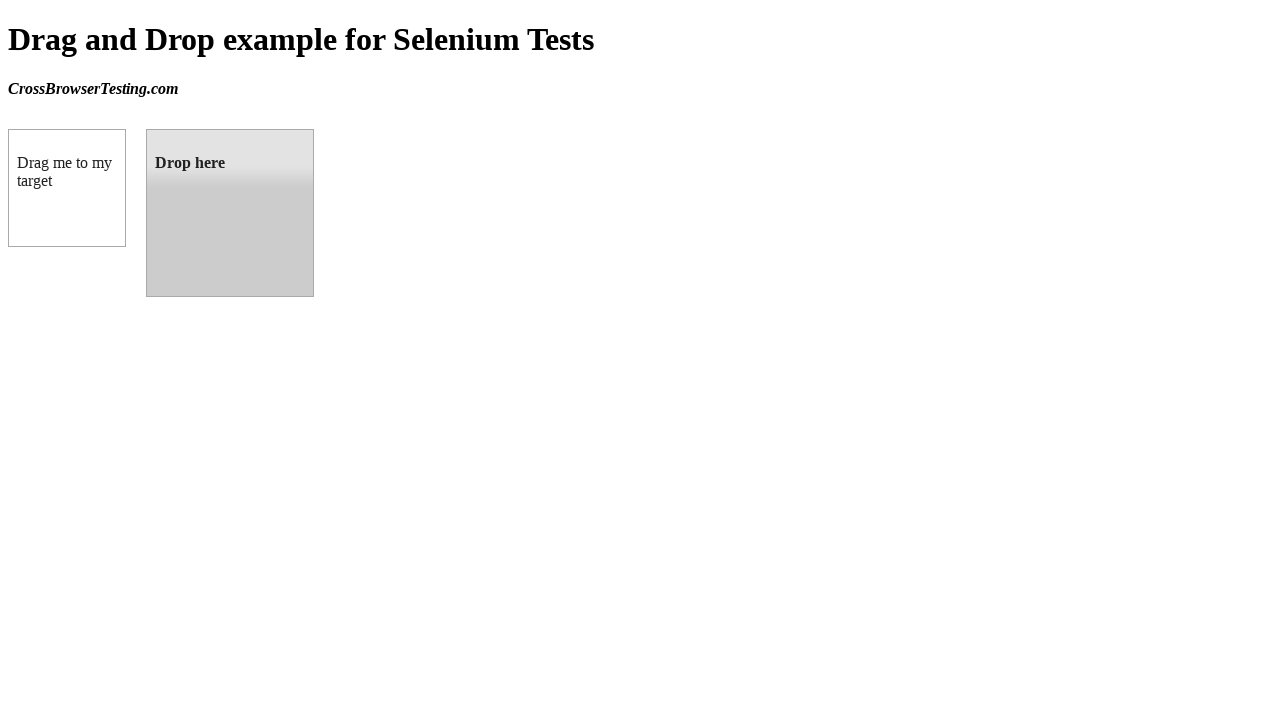

Located droppable target element
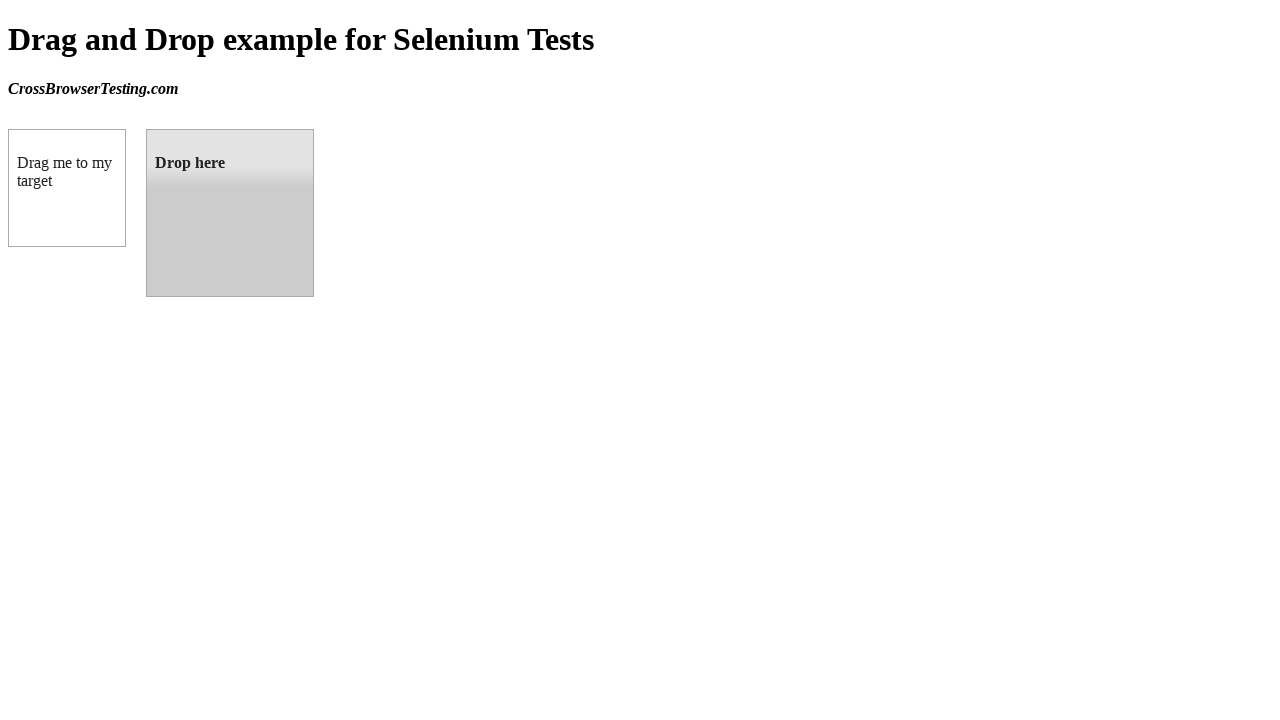

Retrieved bounding box of source element
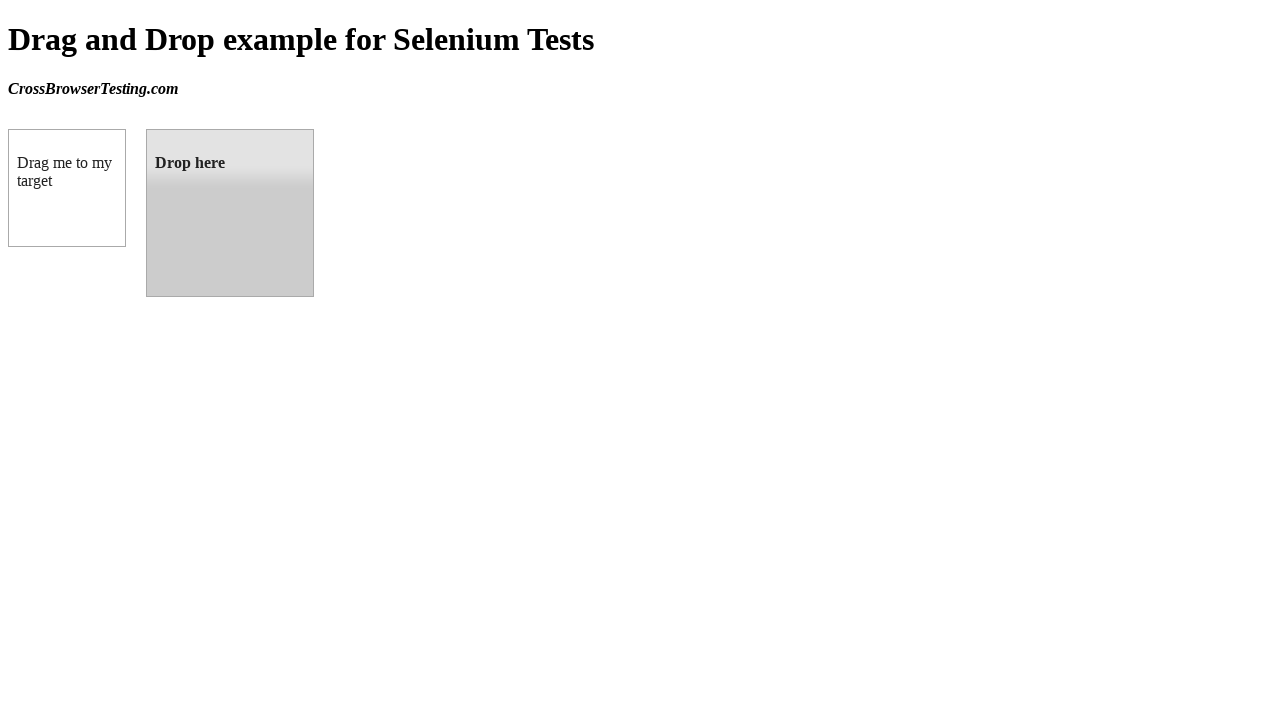

Retrieved bounding box of target element
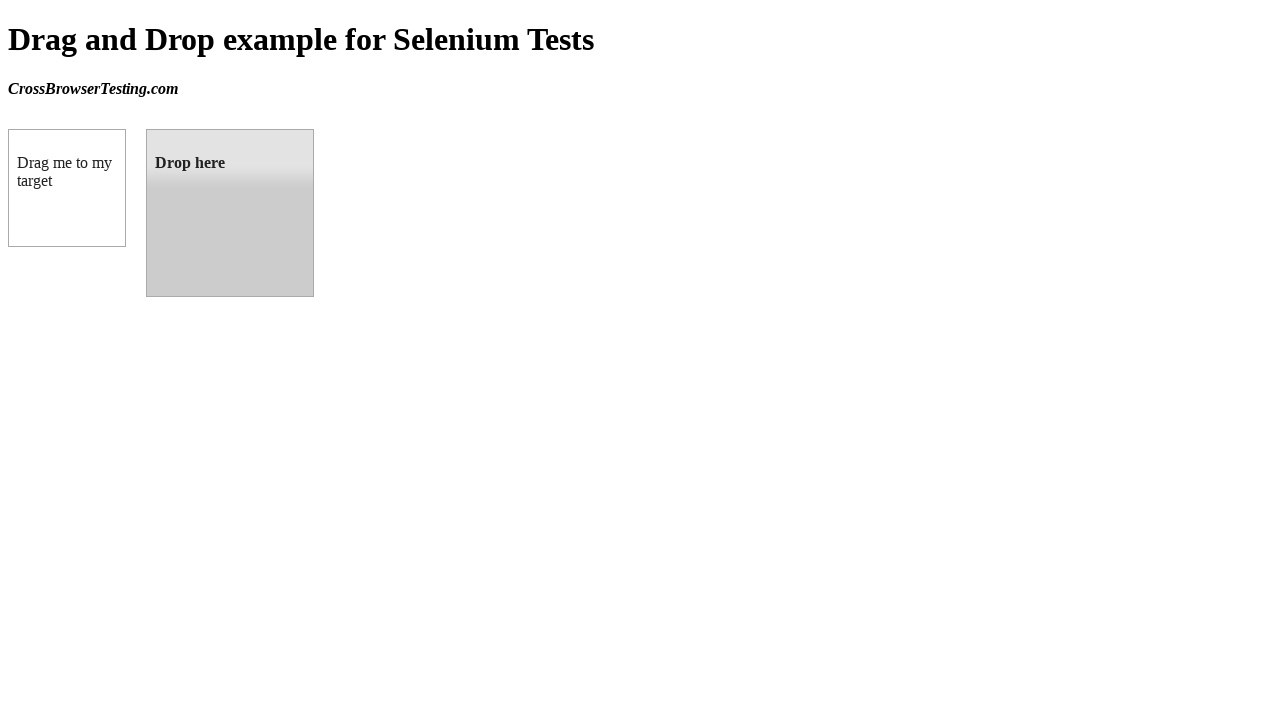

Moved mouse to center of source element at (67, 188)
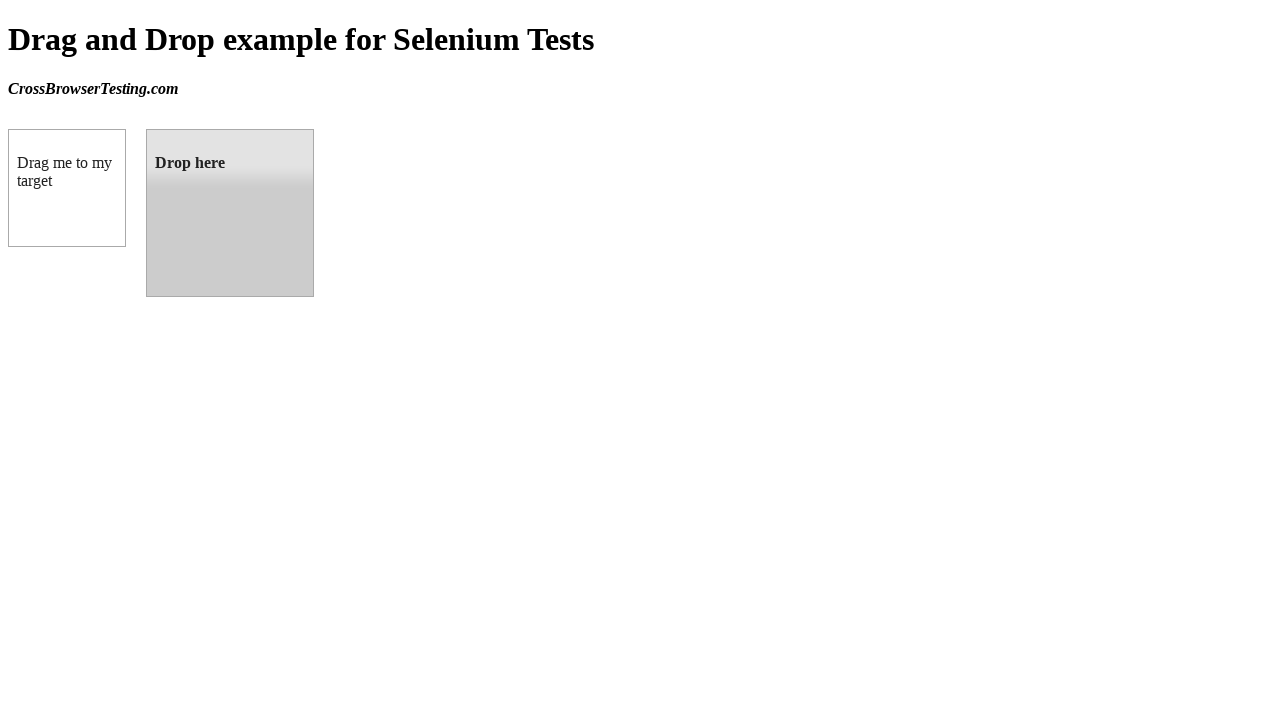

Pressed mouse button down to initiate drag at (67, 188)
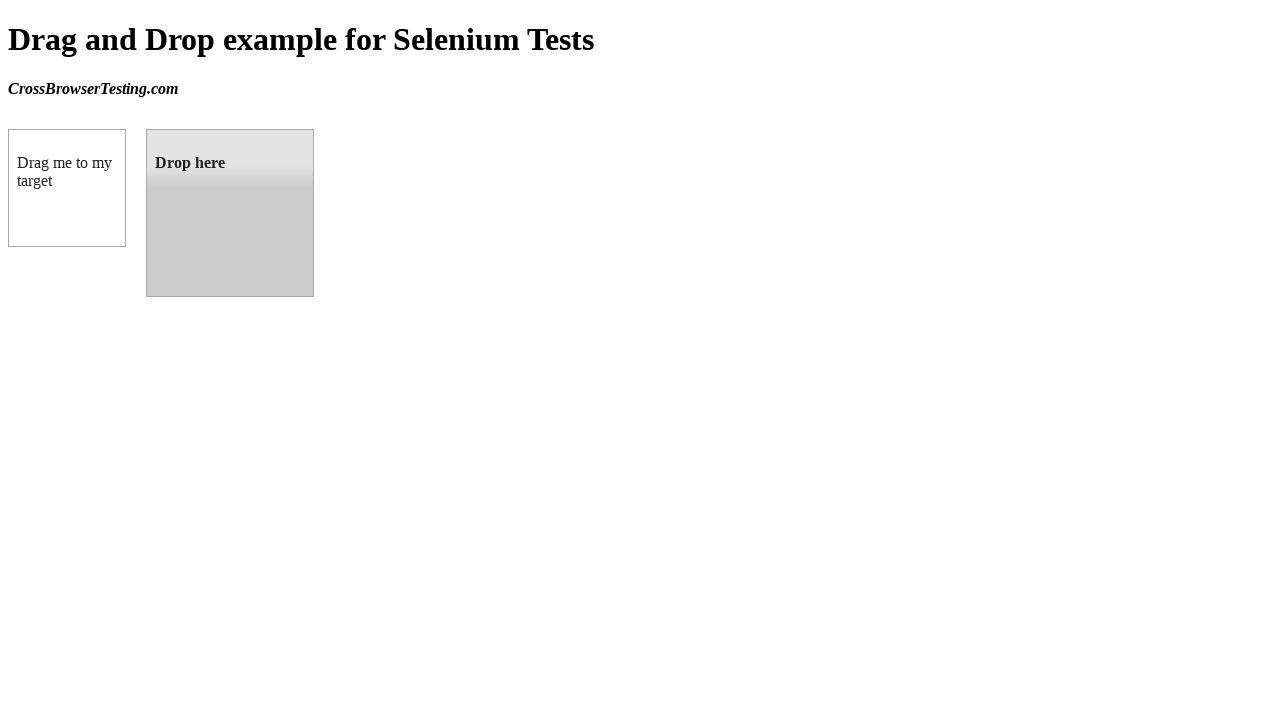

Dragged mouse to center of target element at (230, 213)
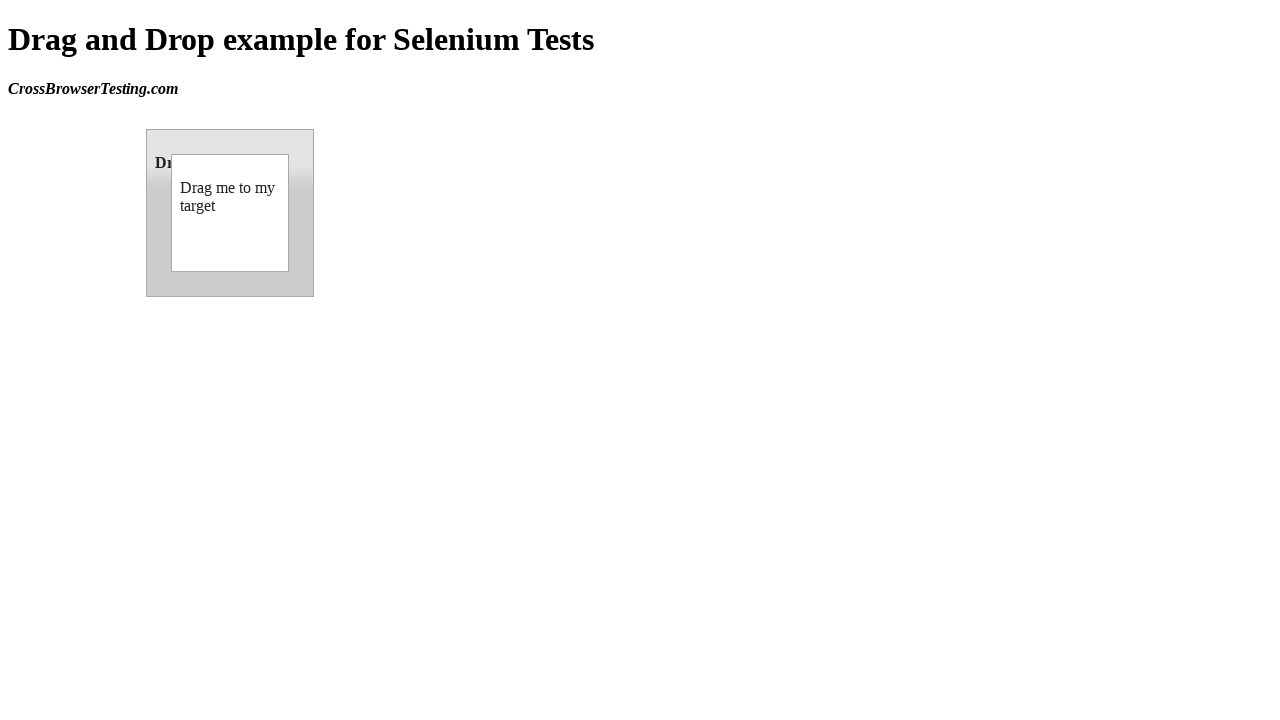

Released mouse button to complete drag operation at (230, 213)
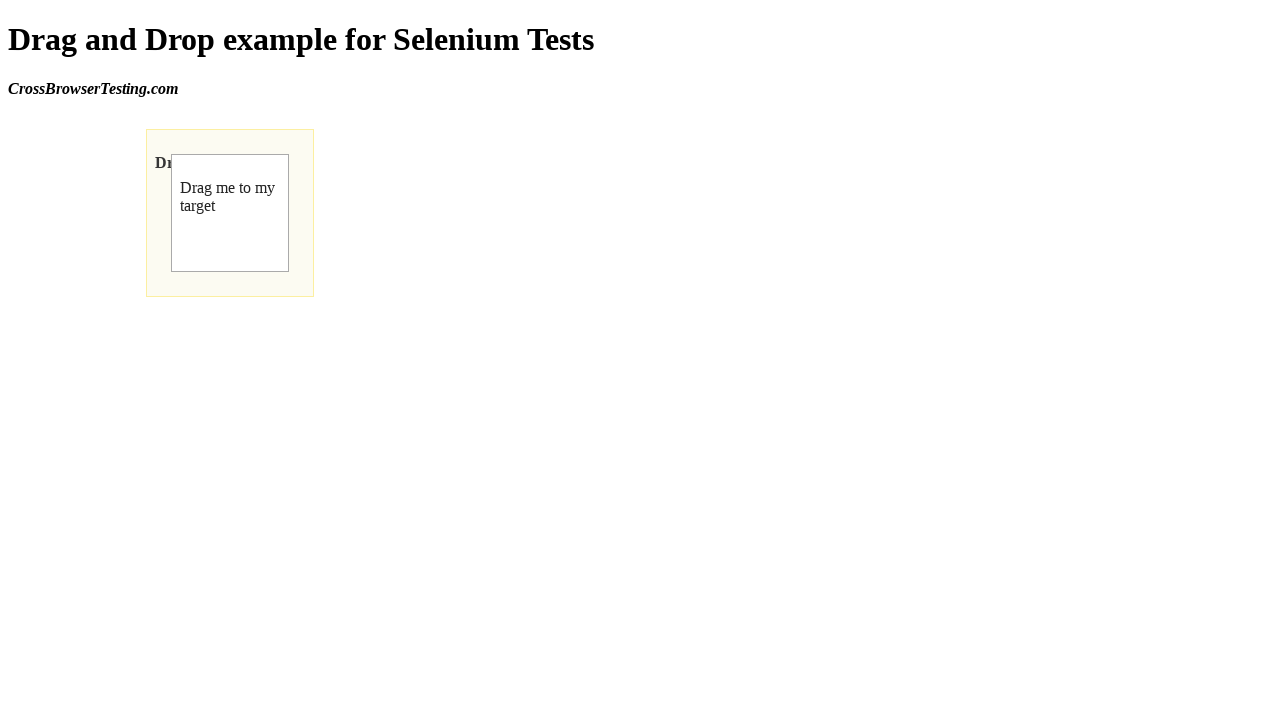

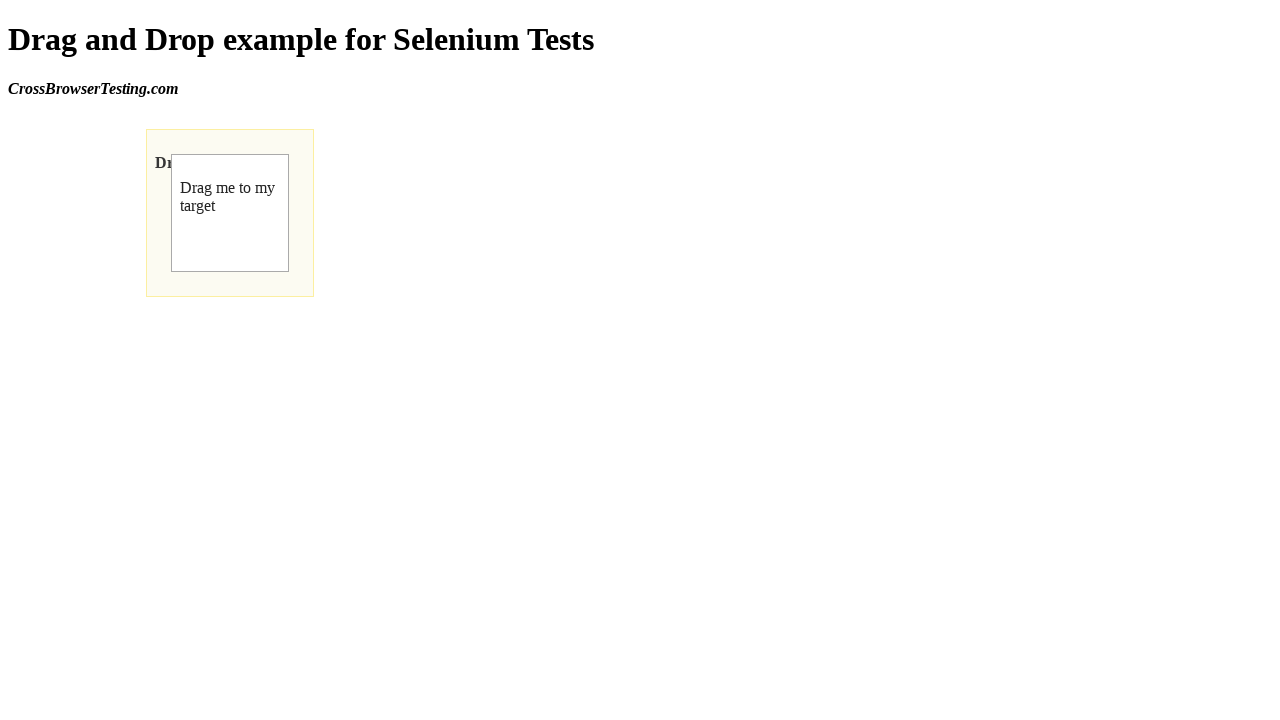